Tests the Automation Exercise website by verifying the number of links on the page, navigating to the Products page, and checking if the special offer element is displayed

Starting URL: https://www.automationexercise.com

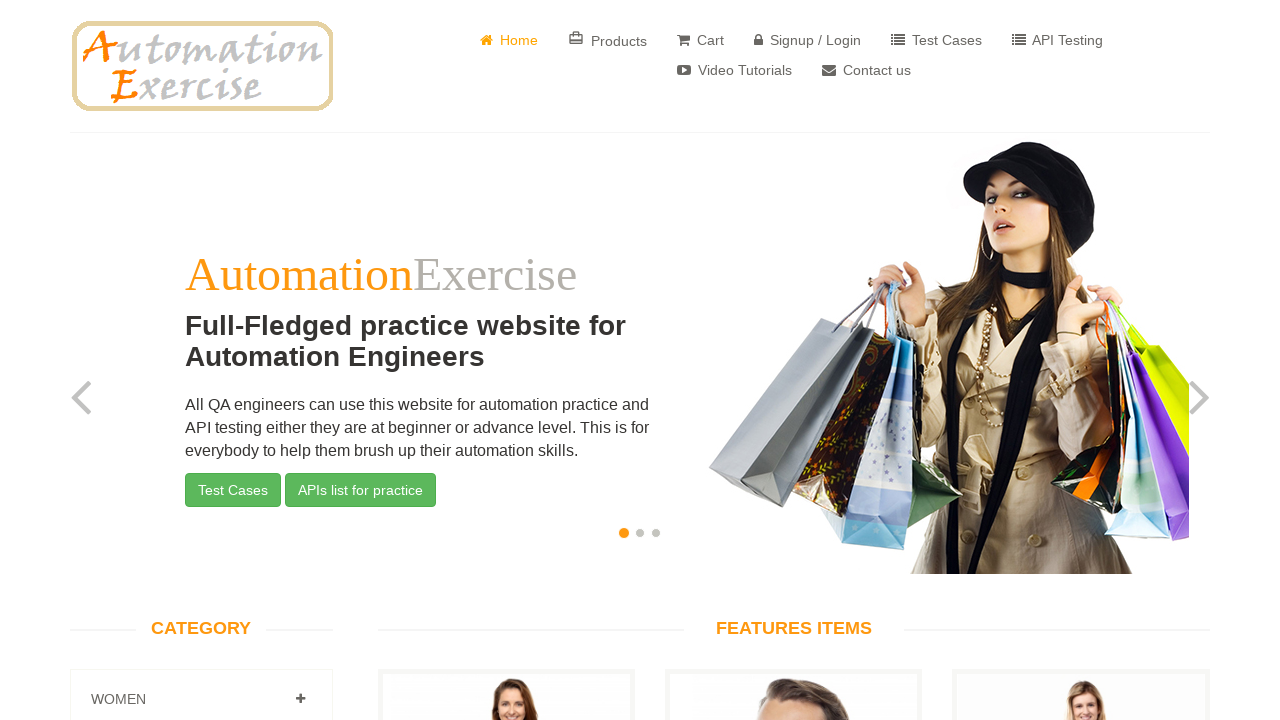

Retrieved all link elements from the page
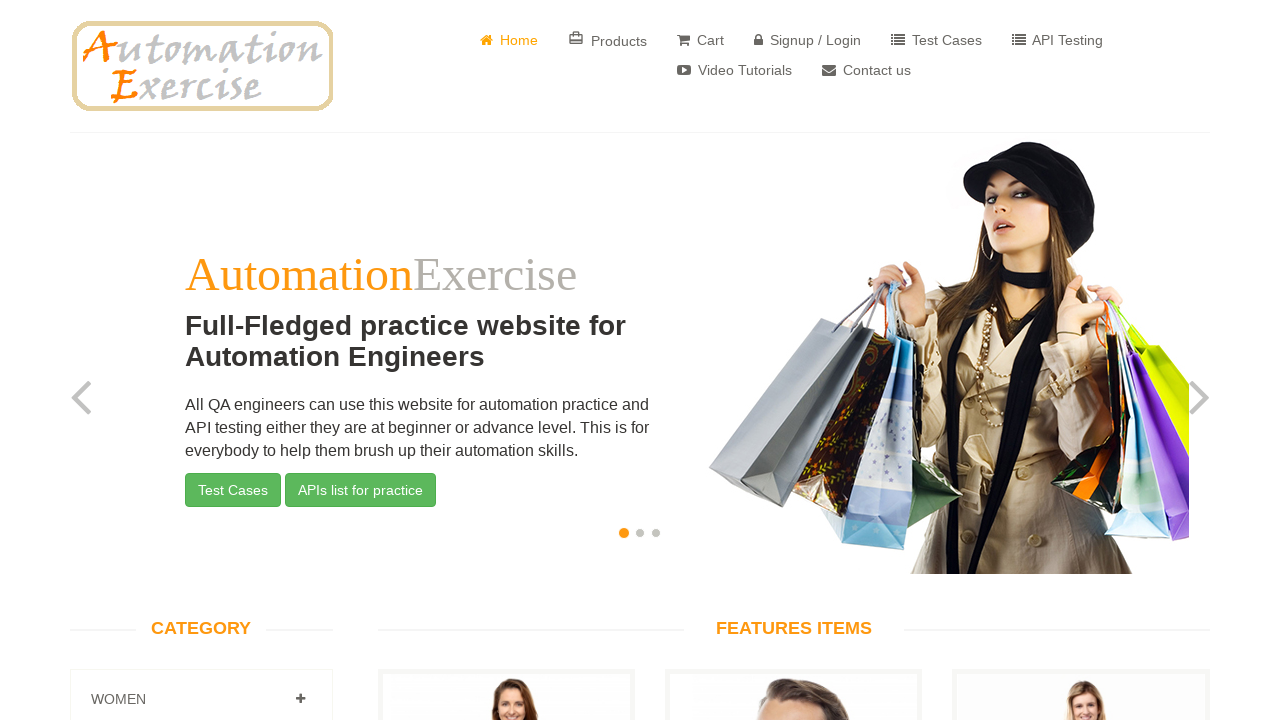

Verified link count: found 147 links (expected 147)
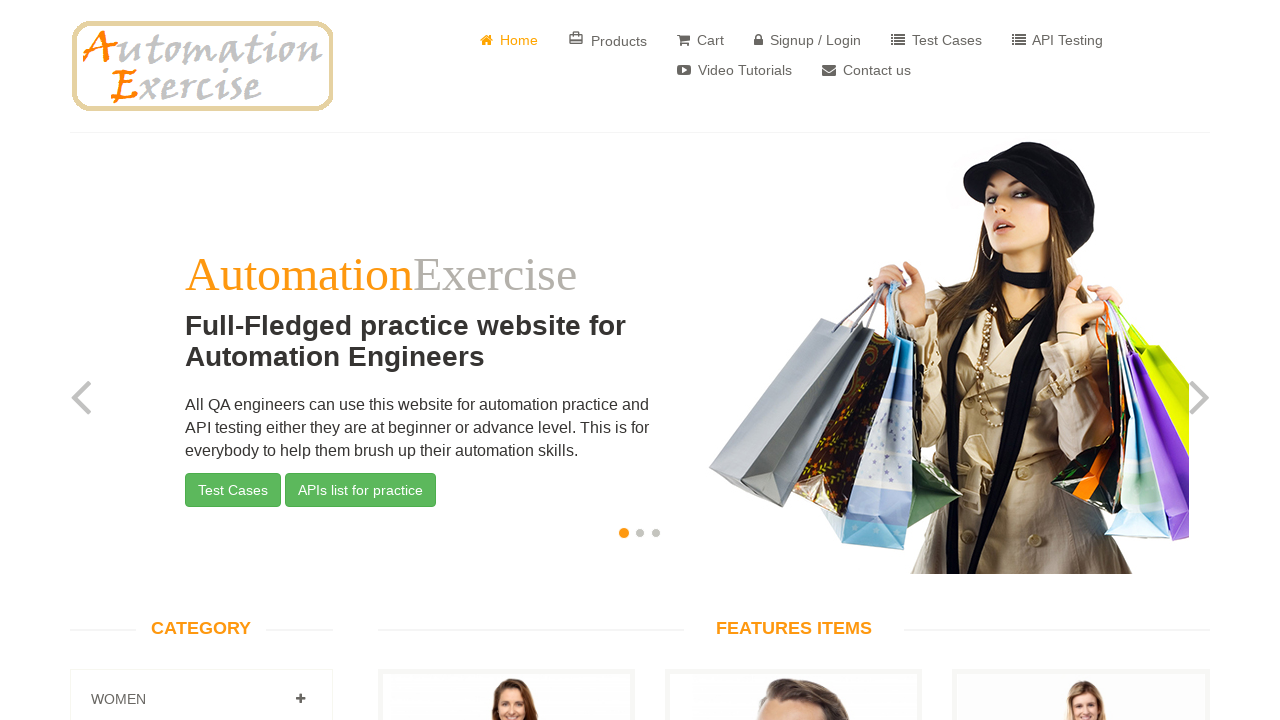

Clicked on Products link at (608, 40) on text= Products
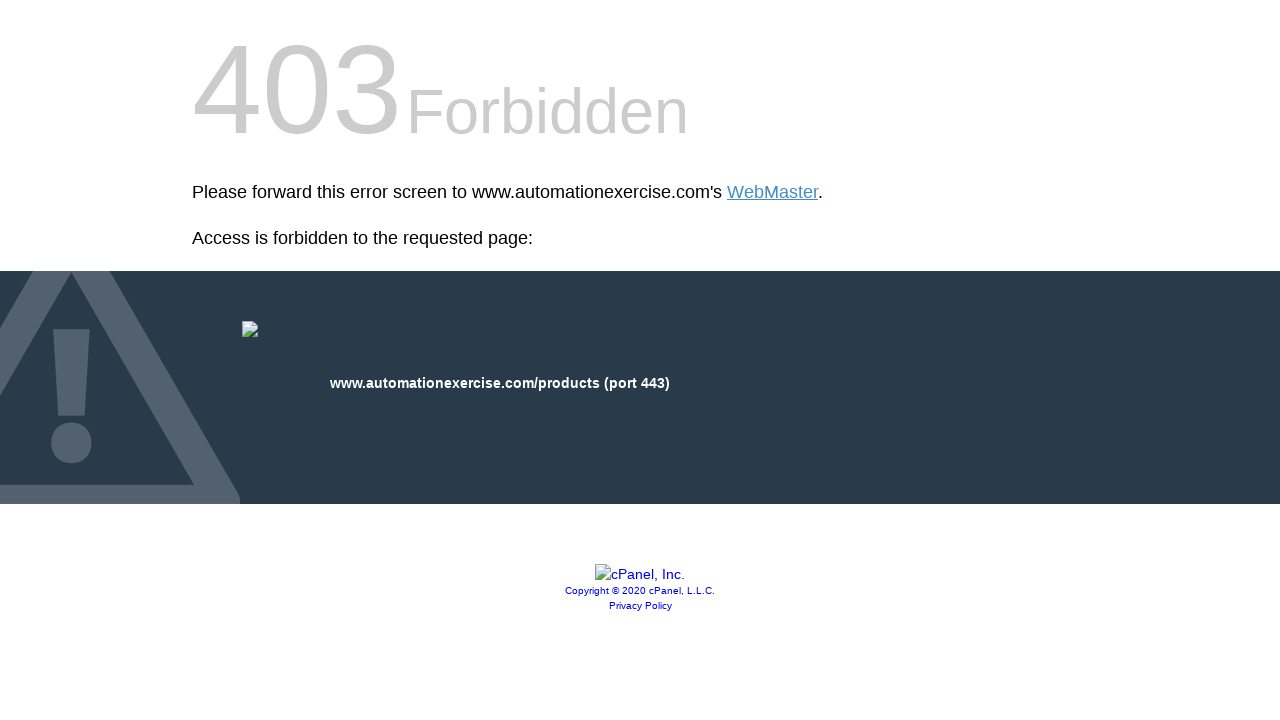

Located special offer element with ID 'sale_image'
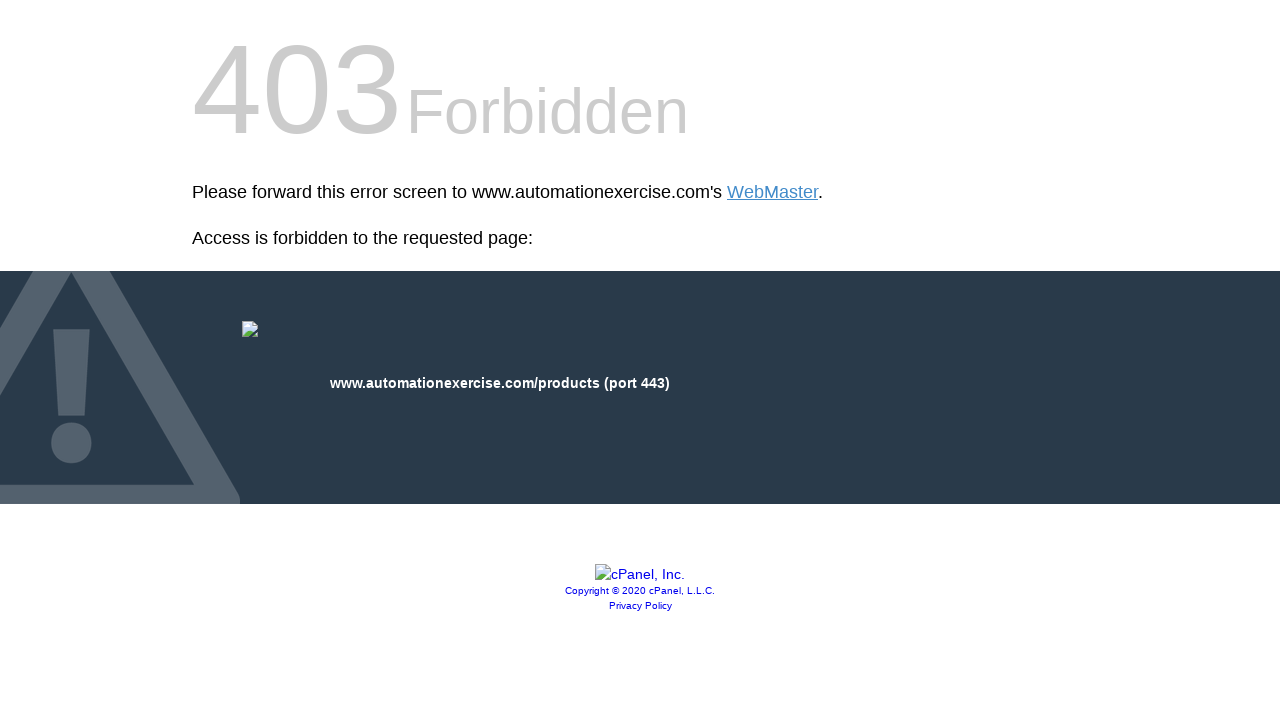

Checked if special offer element is visible: False
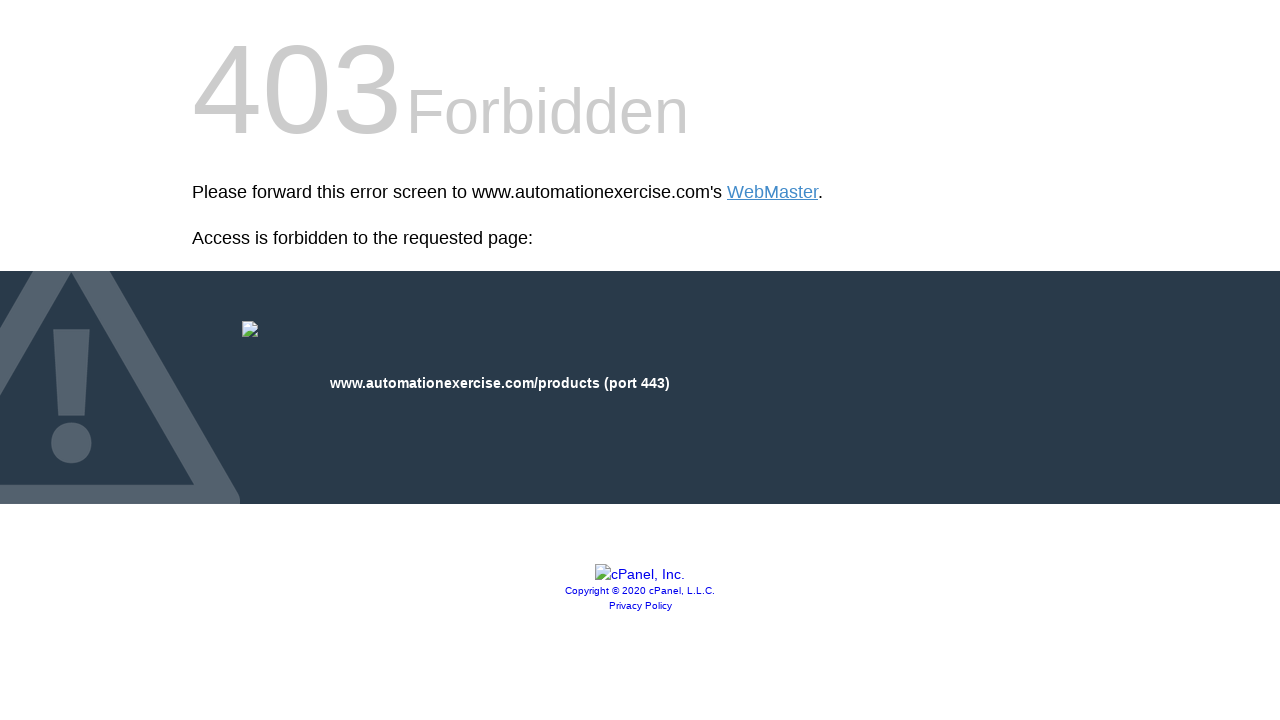

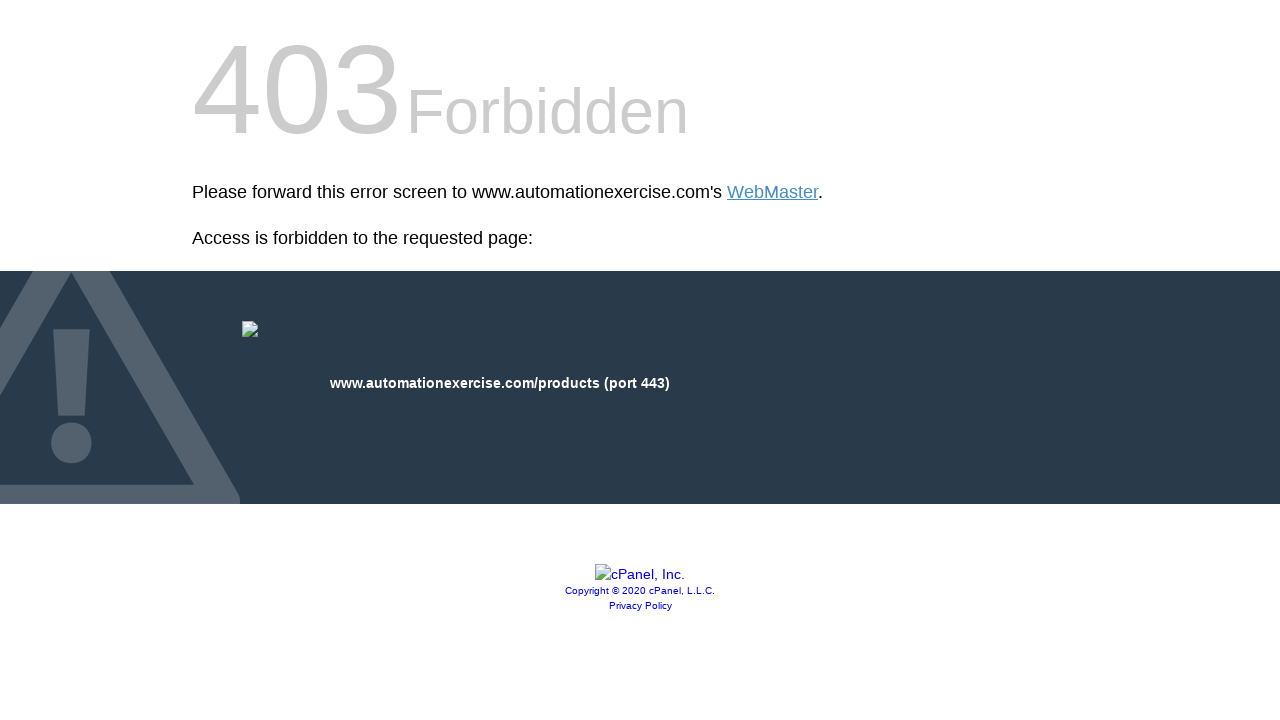